Tests W3Schools JavaScript prompt example by switching to an iframe, clicking the "Try it" button, and accepting the resulting alert dialog

Starting URL: https://www.w3schools.com/jsref/tryit.asp?filename=tryjsref_prompt

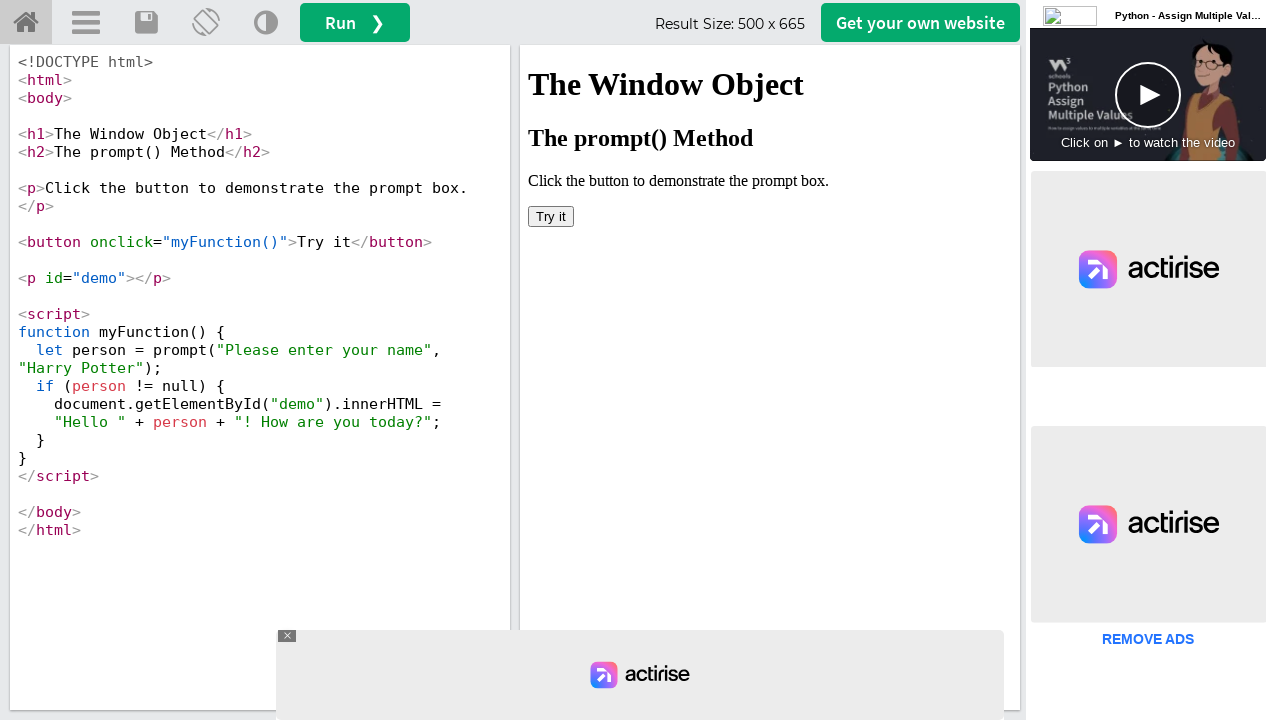

Located the iframeResult frame containing the JavaScript example
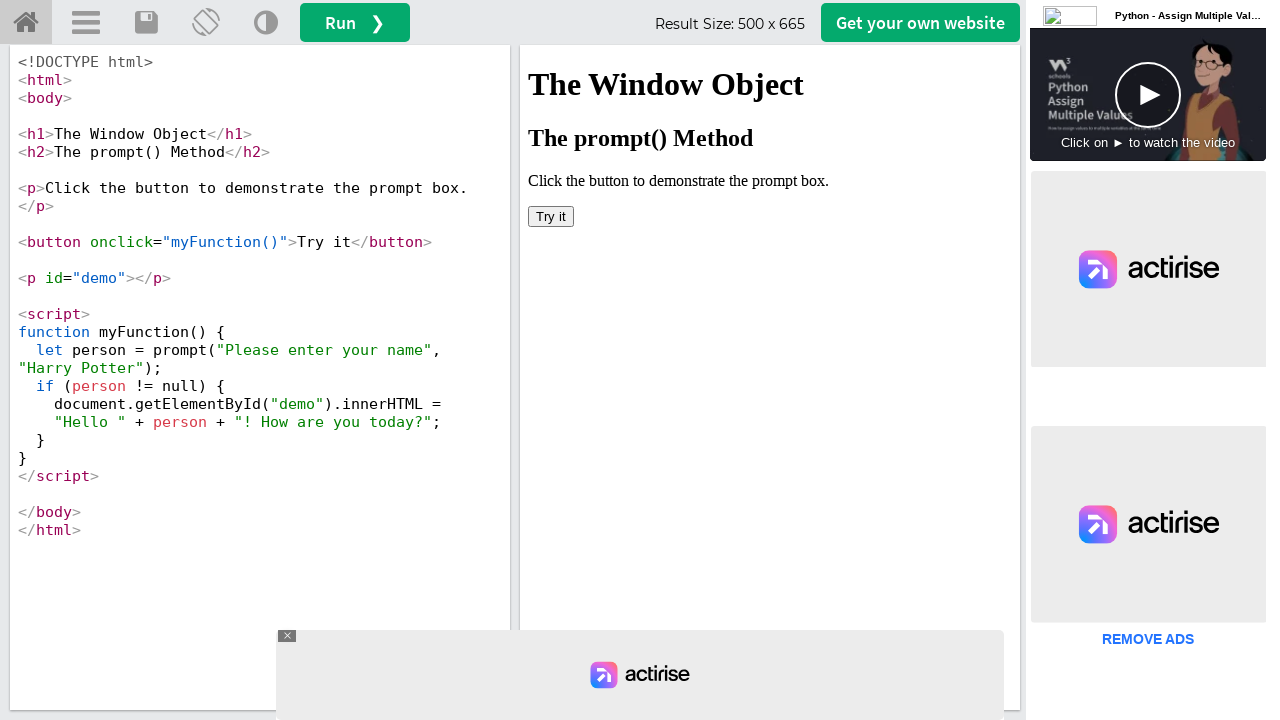

Clicked the 'Try it' button inside the iframe at (551, 216) on #iframeResult >> internal:control=enter-frame >> button:has-text('Try it')
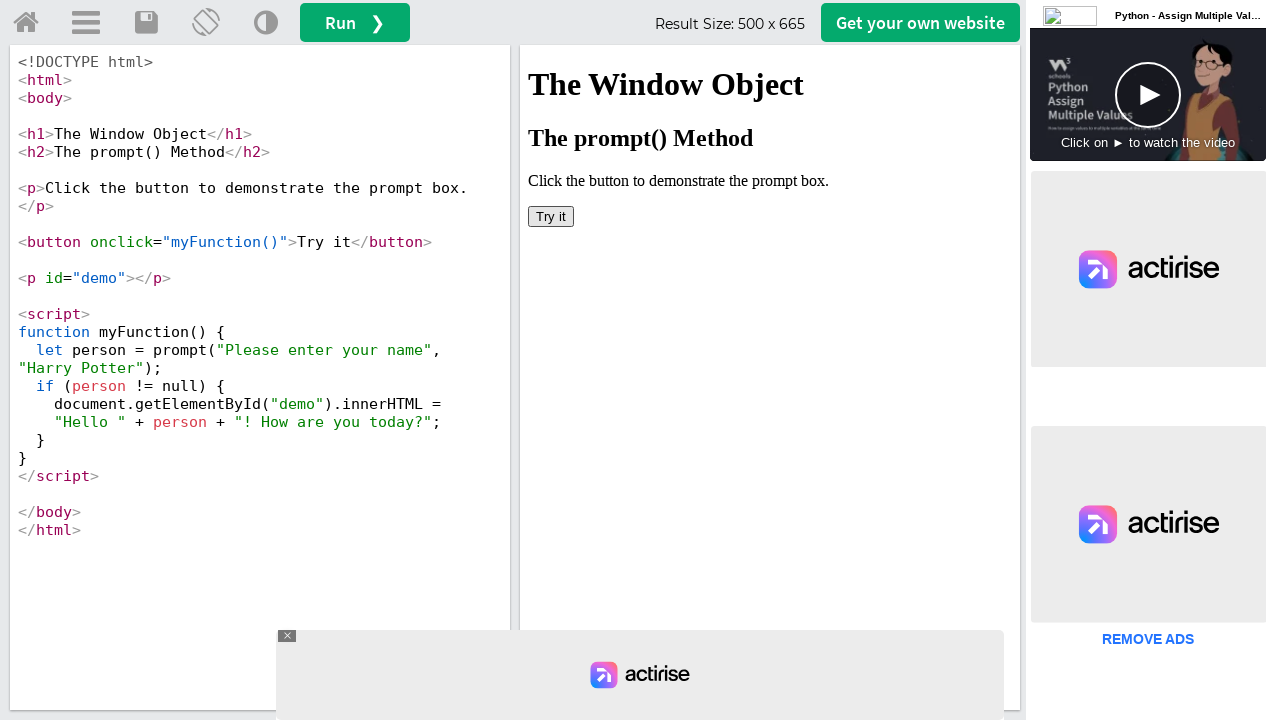

Set up dialog handler to accept alert prompts
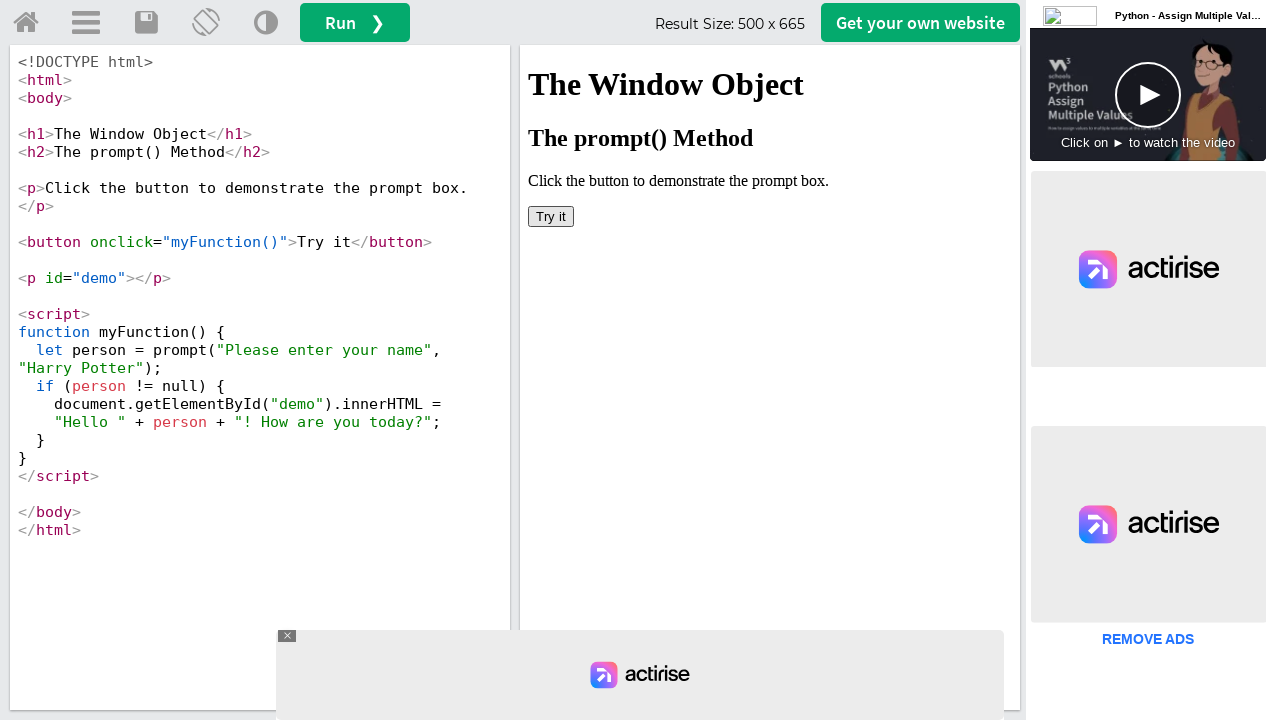

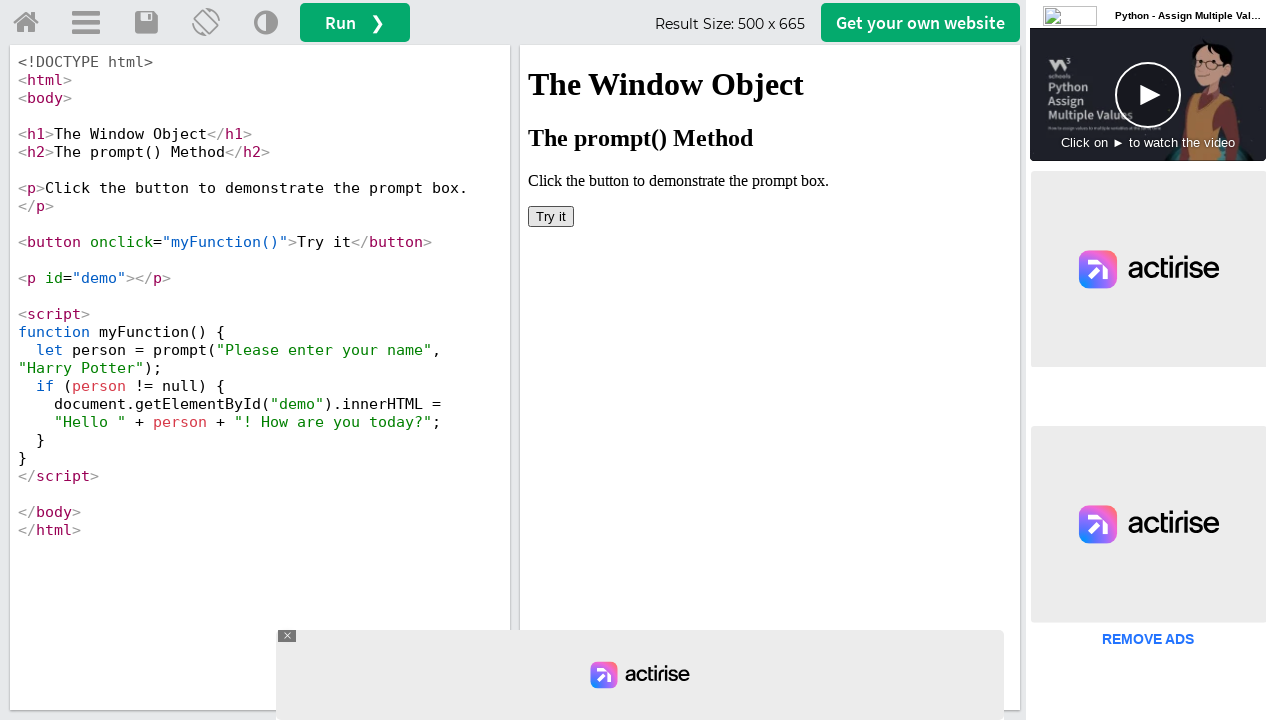